Tests that edits are cancelled when pressing Escape key

Starting URL: https://demo.playwright.dev/todomvc

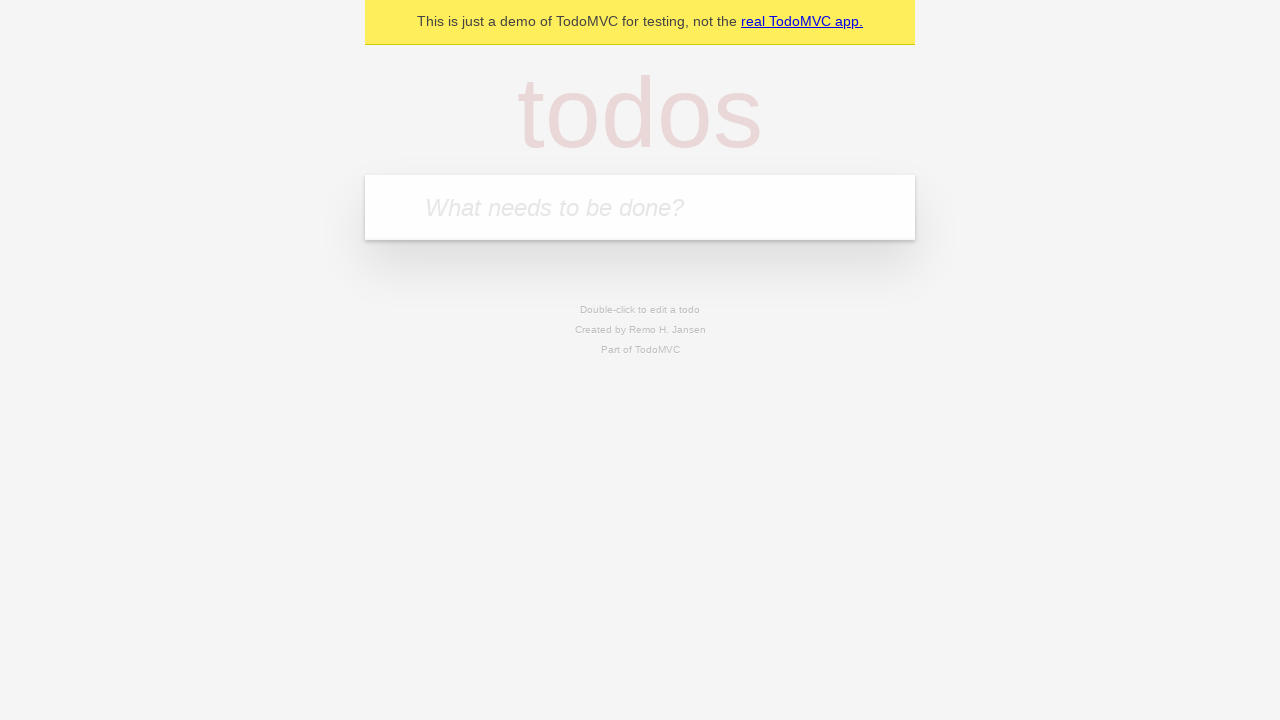

Filled todo input with 'buy some cheese' on internal:attr=[placeholder="What needs to be done?"i]
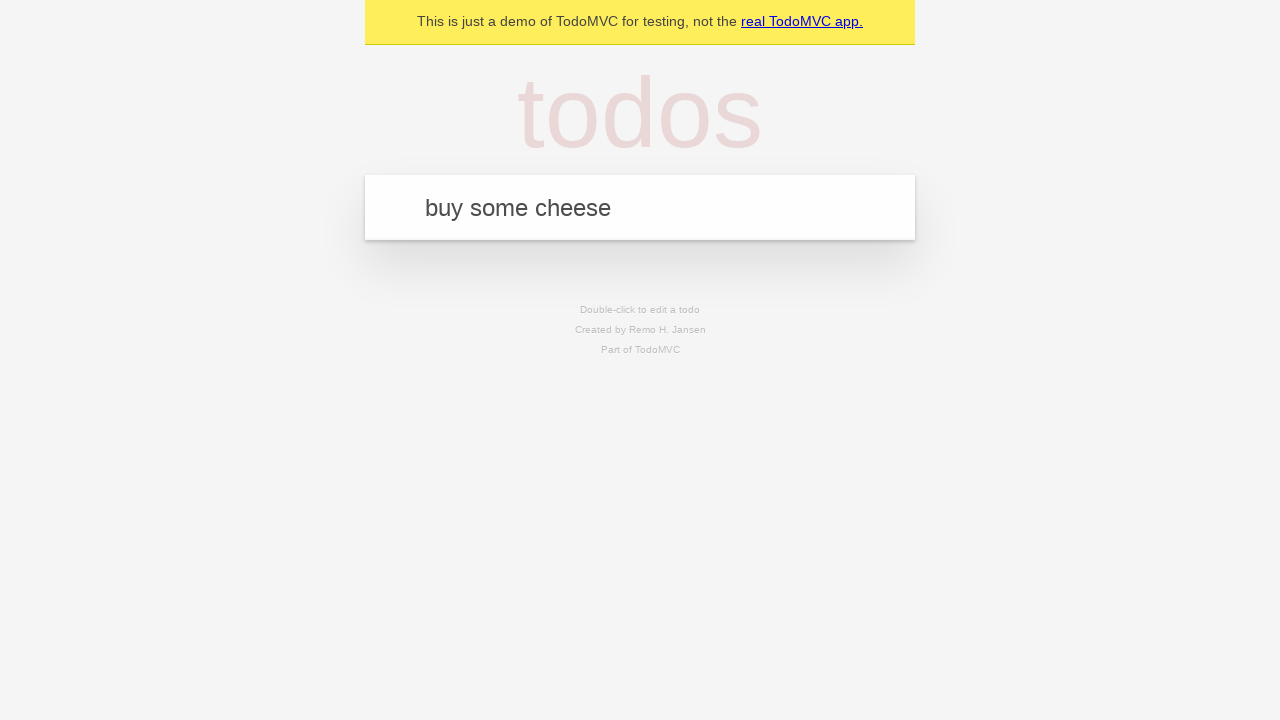

Pressed Enter to create todo 'buy some cheese' on internal:attr=[placeholder="What needs to be done?"i]
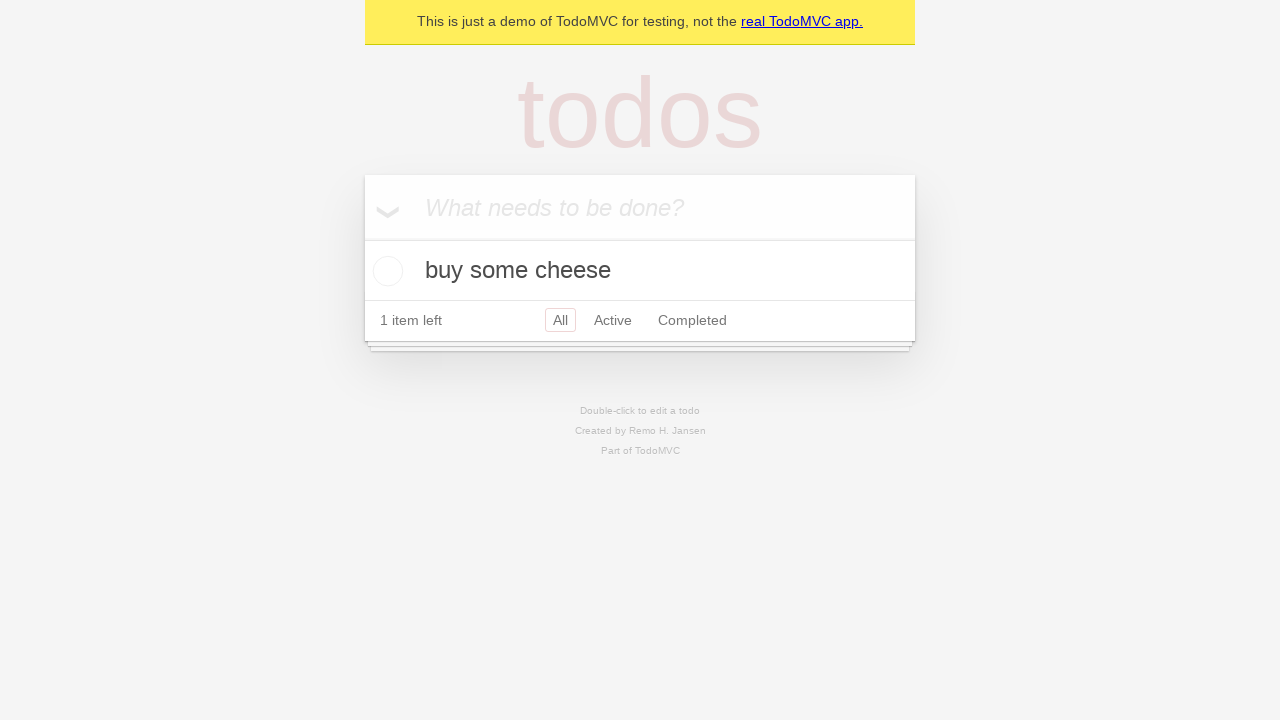

Filled todo input with 'feed the cat' on internal:attr=[placeholder="What needs to be done?"i]
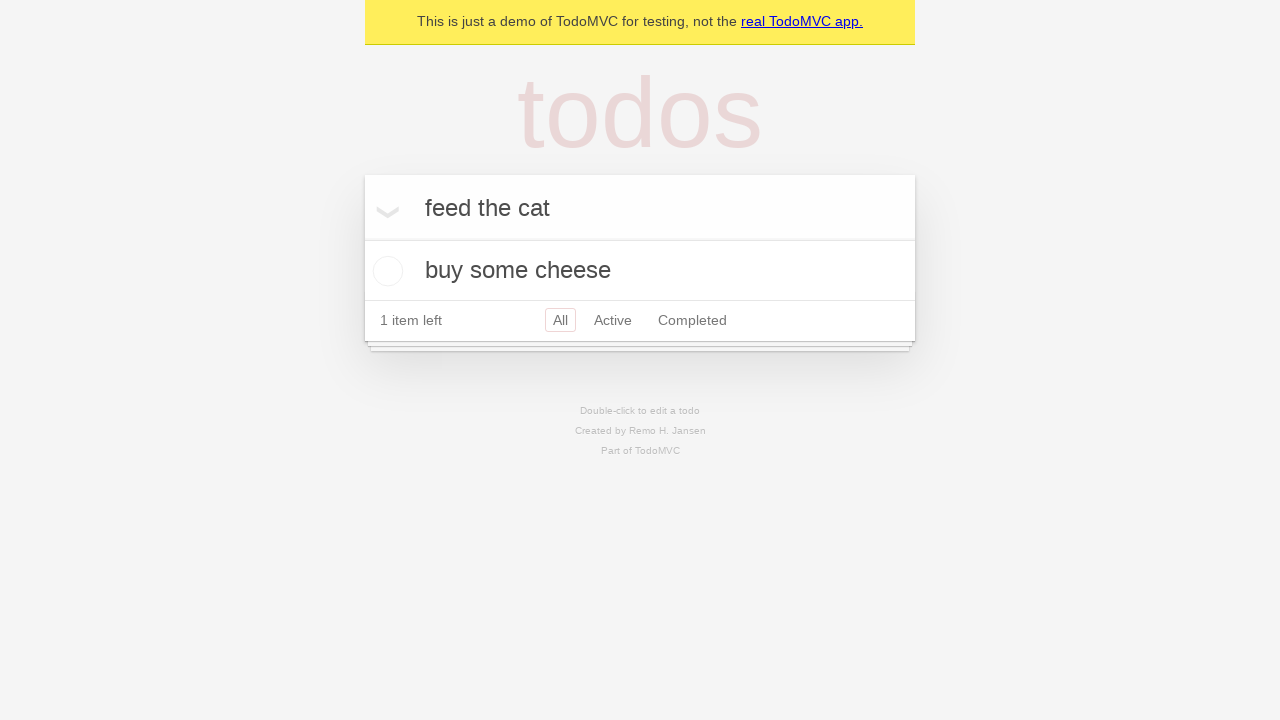

Pressed Enter to create todo 'feed the cat' on internal:attr=[placeholder="What needs to be done?"i]
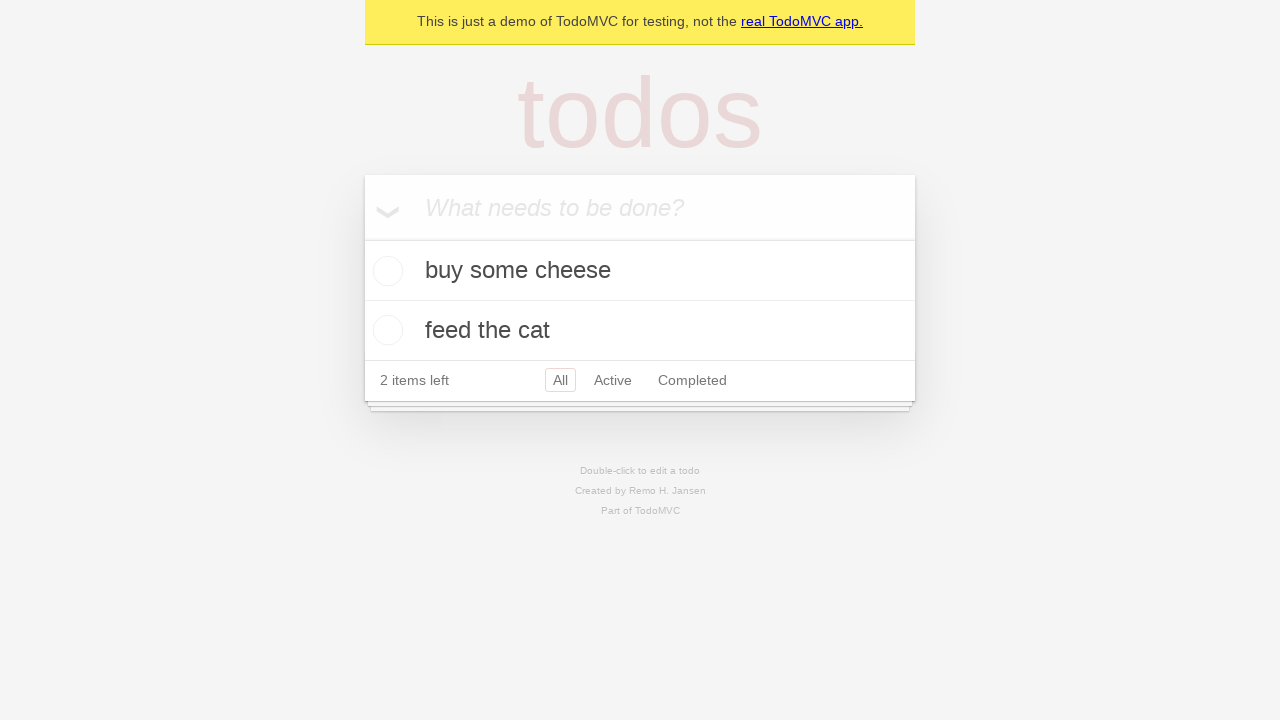

Filled todo input with 'book a doctors appointment' on internal:attr=[placeholder="What needs to be done?"i]
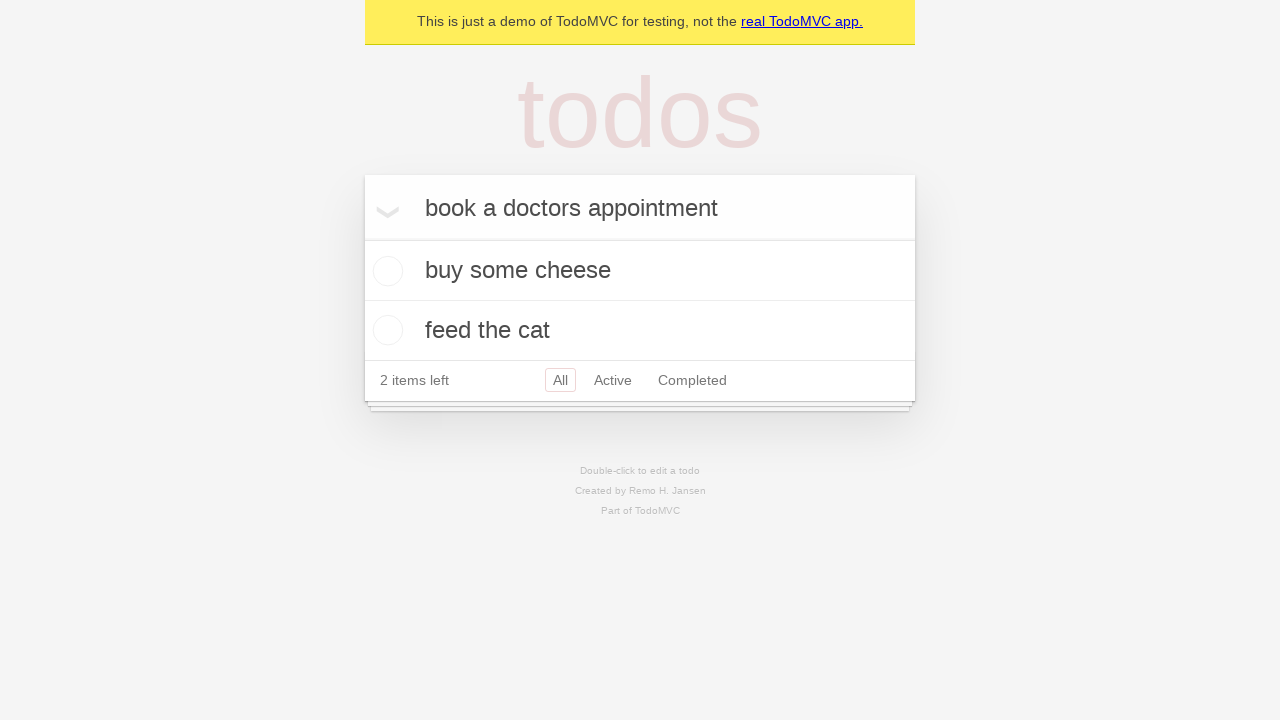

Pressed Enter to create todo 'book a doctors appointment' on internal:attr=[placeholder="What needs to be done?"i]
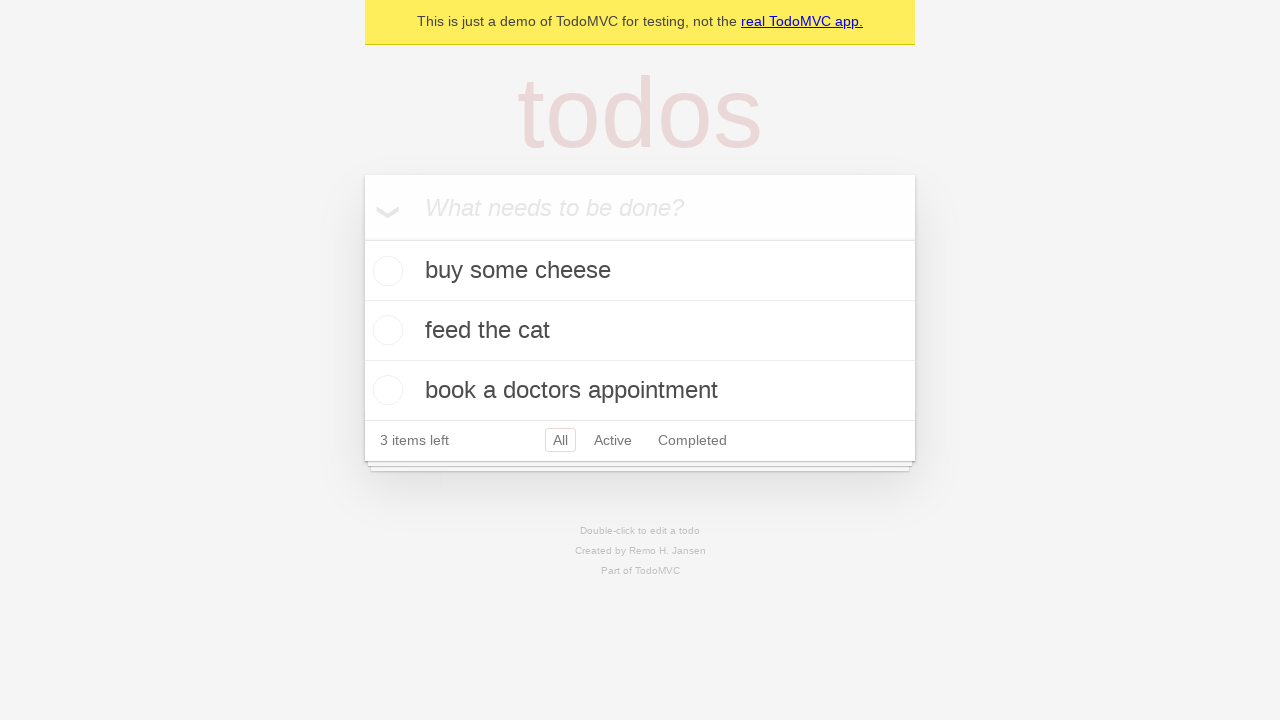

All 3 todos loaded successfully
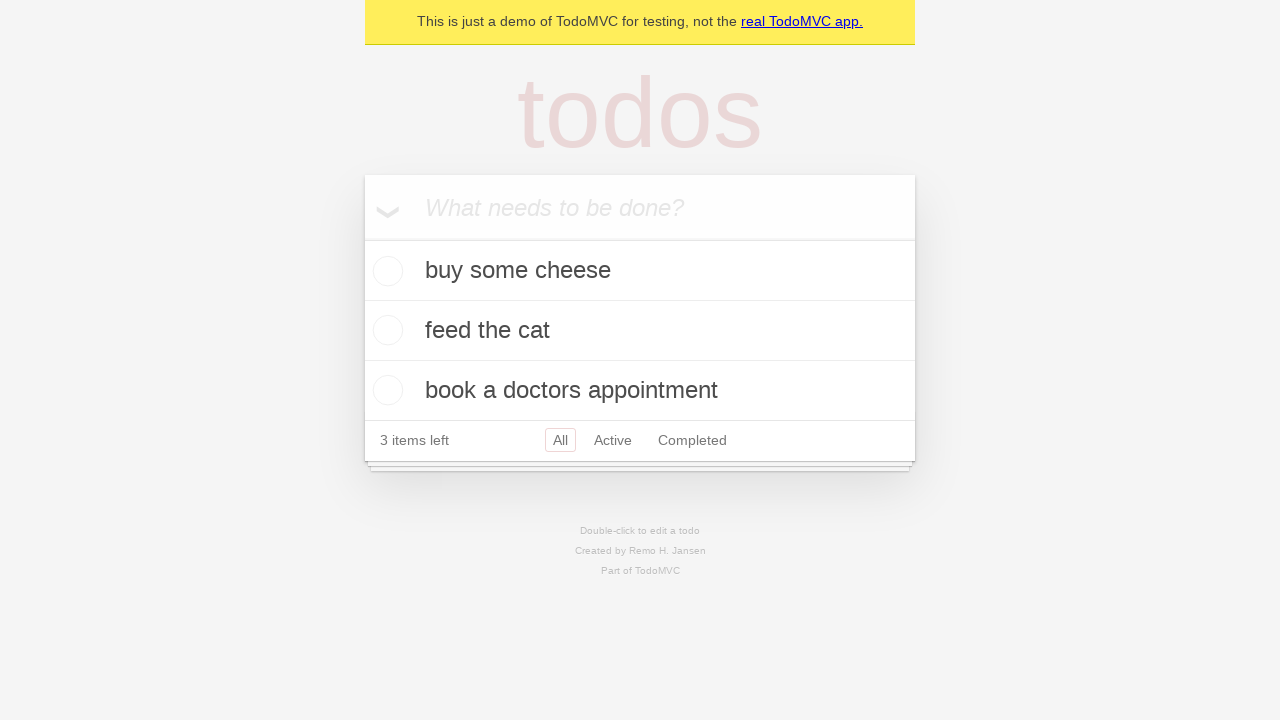

Double-clicked second todo item to enter edit mode at (640, 331) on internal:testid=[data-testid="todo-item"s] >> nth=1
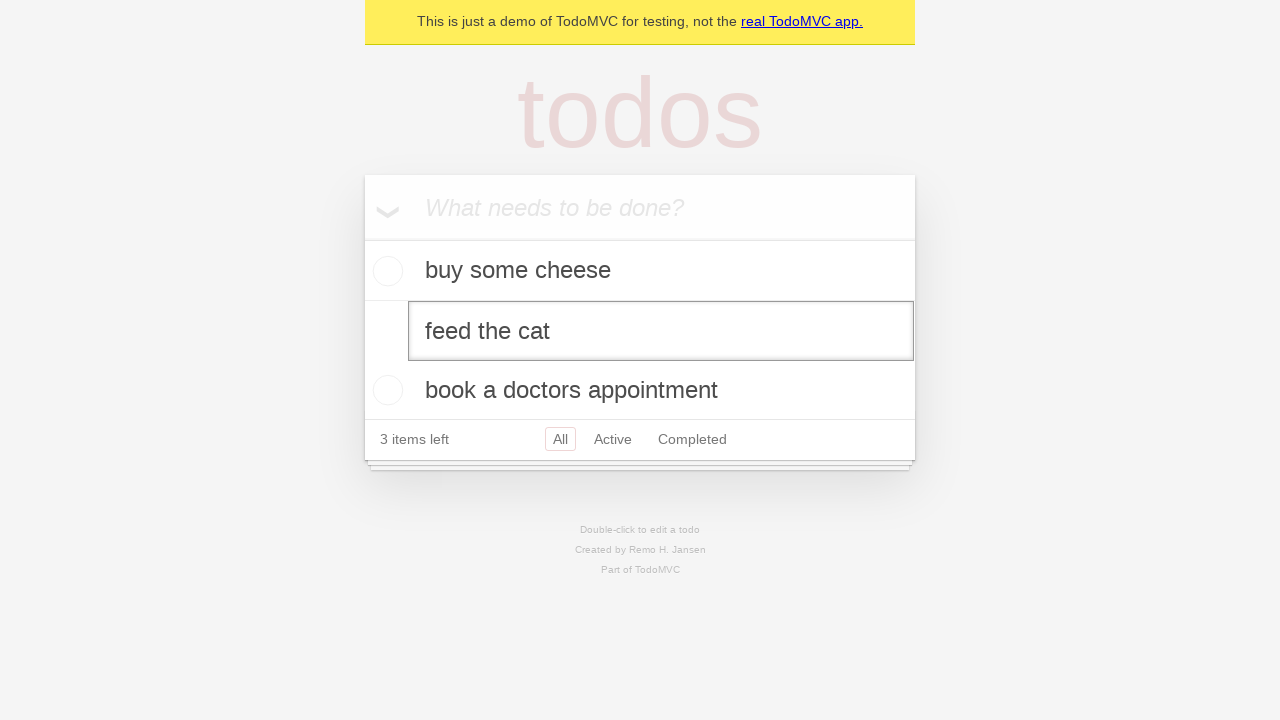

Filled edit field with 'buy some sausages' on internal:testid=[data-testid="todo-item"s] >> nth=1 >> internal:role=textbox[nam
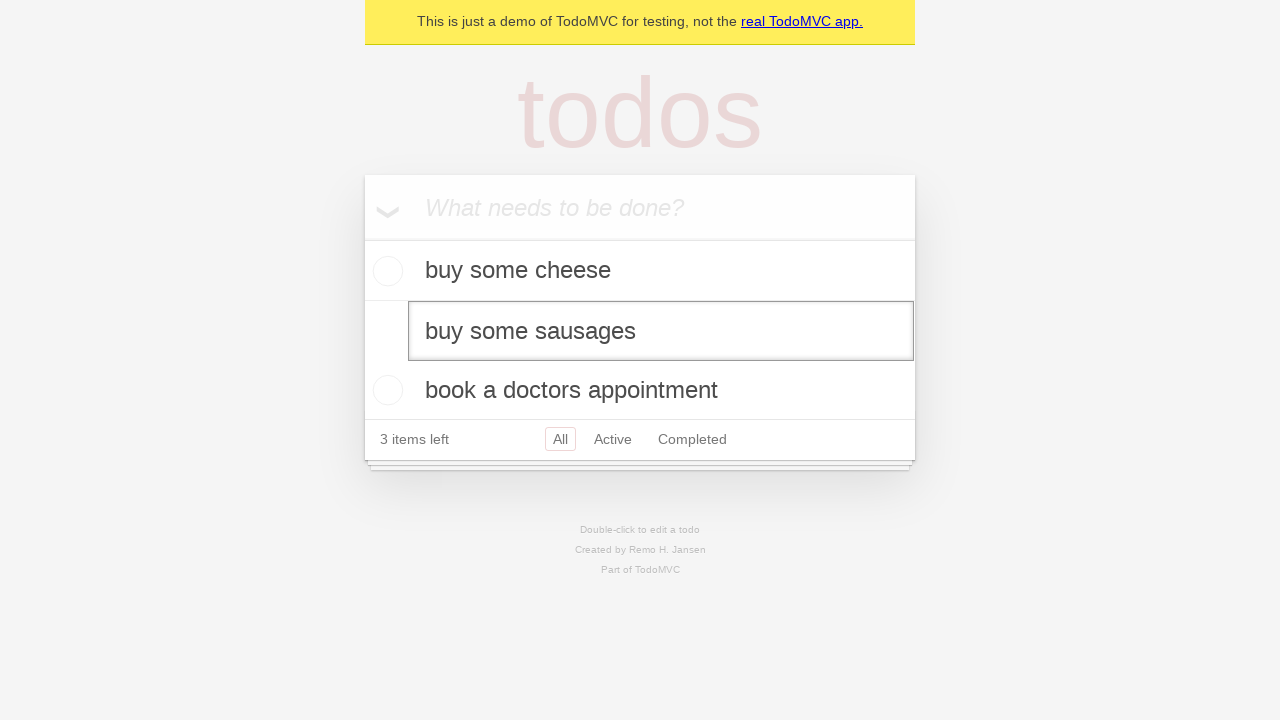

Pressed Escape key to cancel edit on internal:testid=[data-testid="todo-item"s] >> nth=1 >> internal:role=textbox[nam
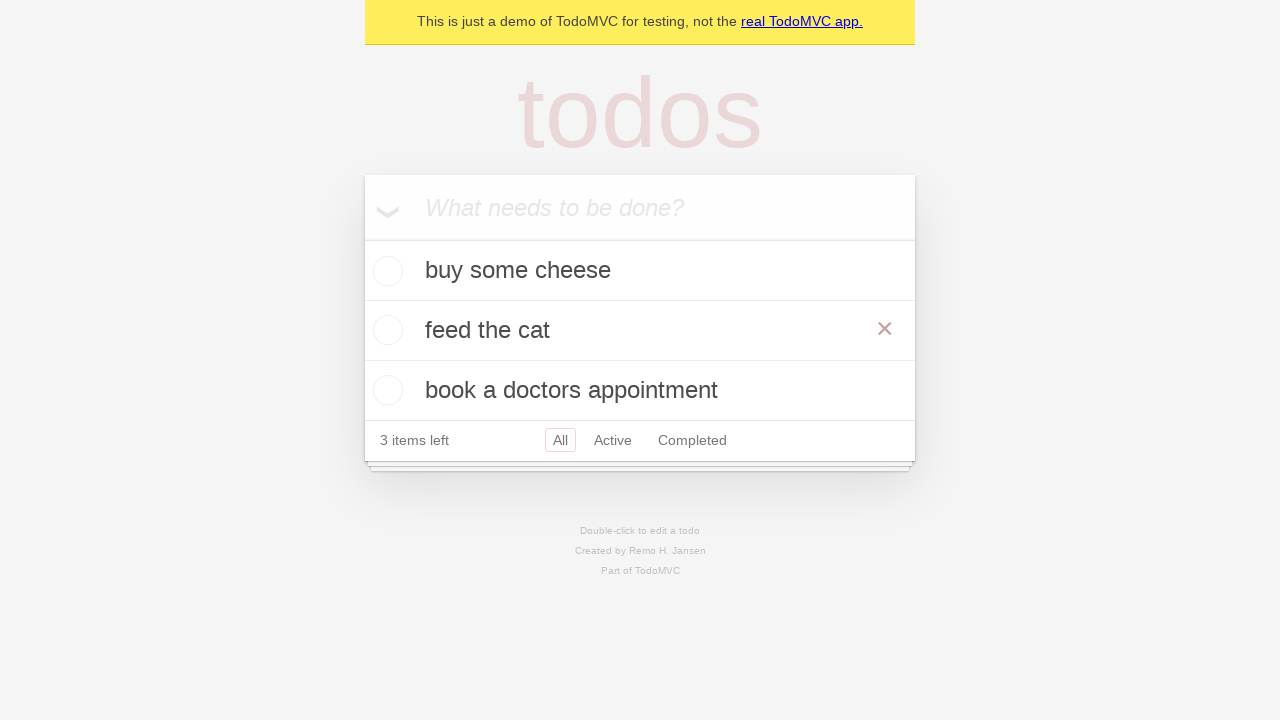

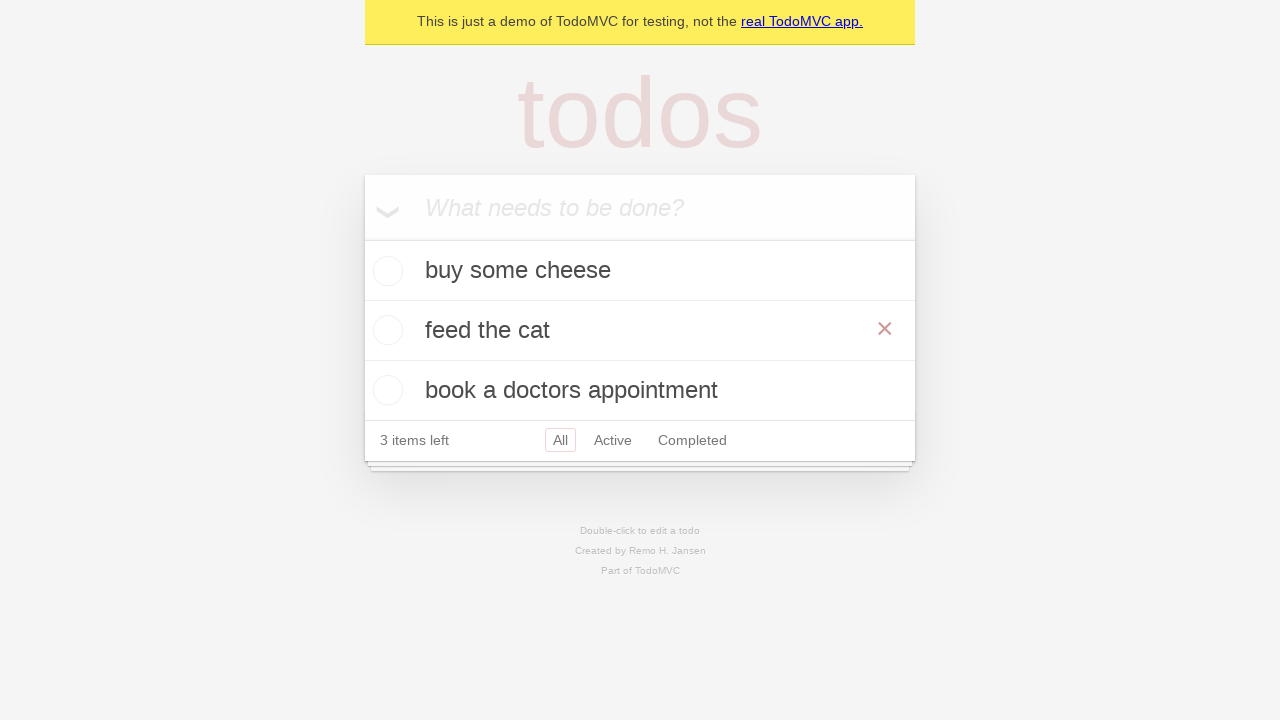